Tests iframe switching functionality by navigating into Frame1, clicking a button, switching back to main content, then navigating into Frame2 and clicking another button.

Starting URL: https://training-support.net/webelements/iframes

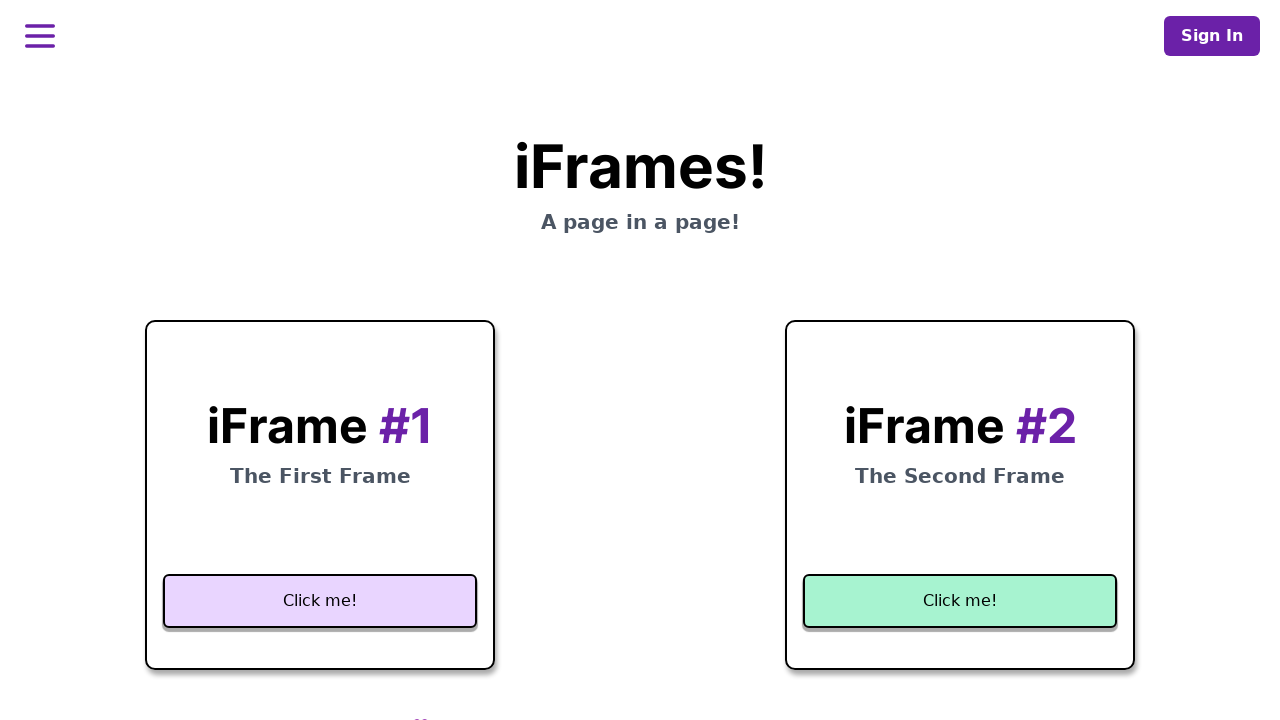

Navigated to iframes test page
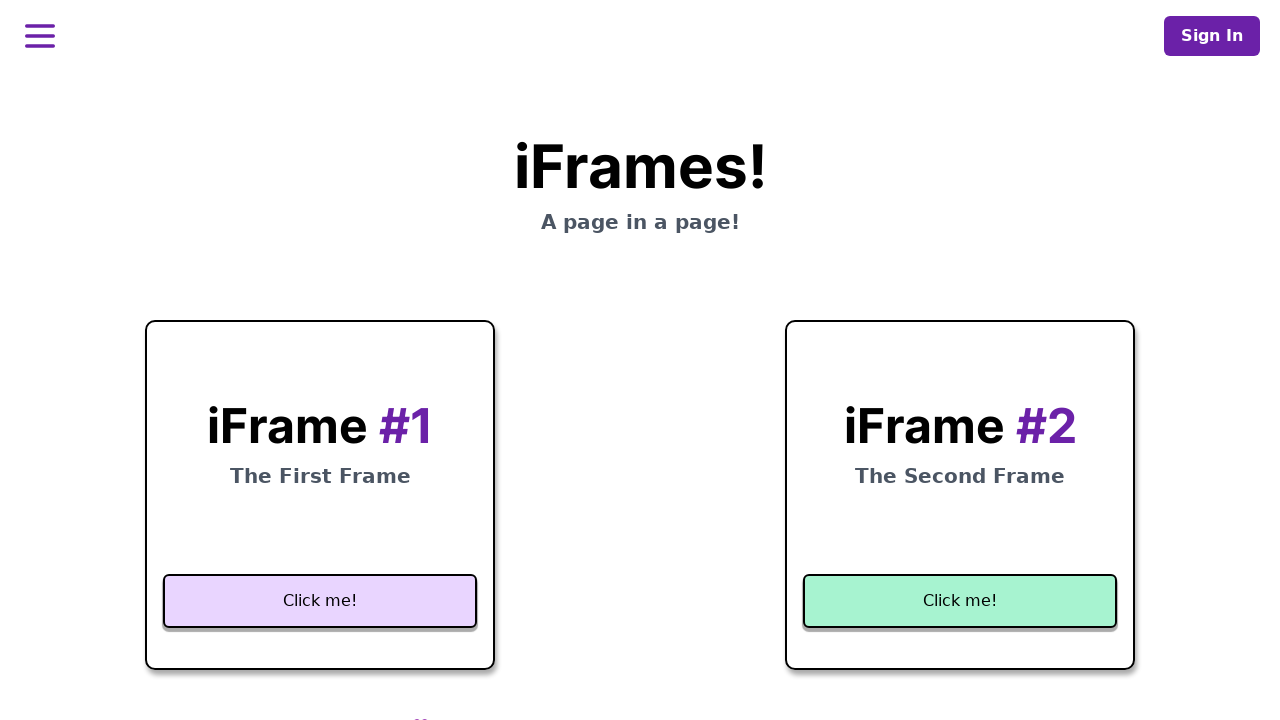

Located Frame1 element
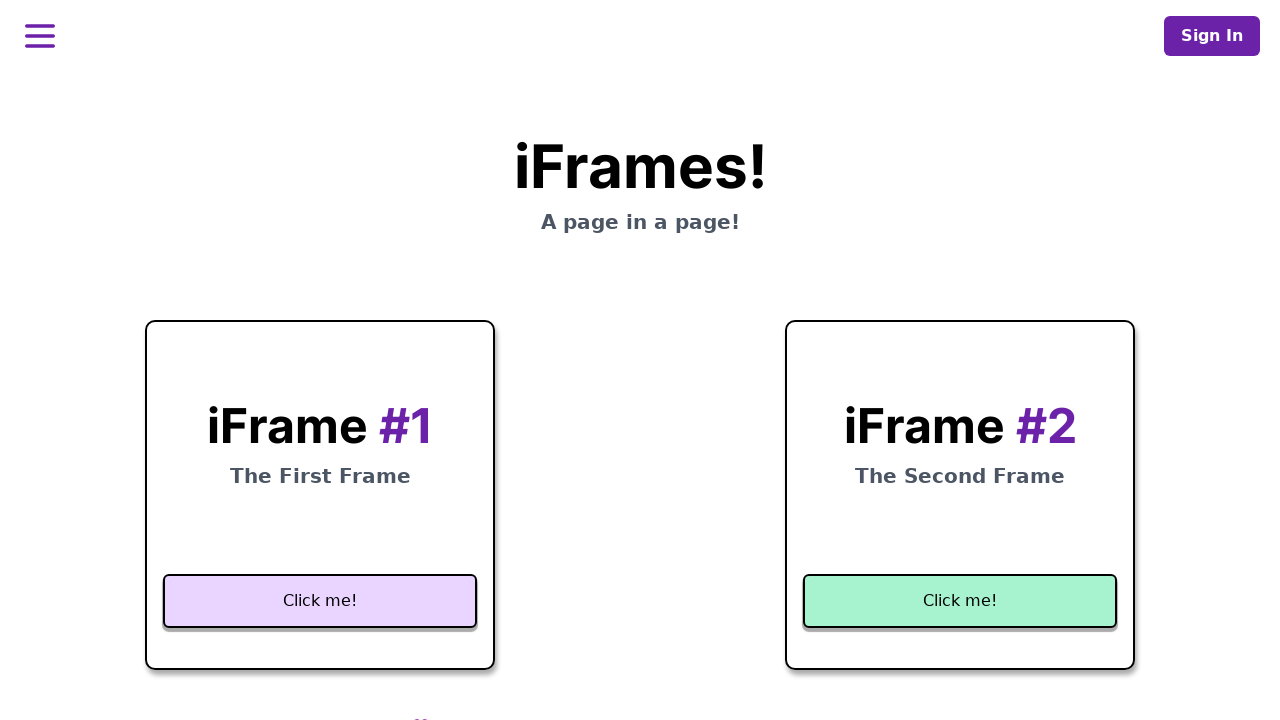

Clicked purple button in Frame1 at (320, 601) on iframe[title='Frame1'] >> internal:control=enter-frame >> button.bg-purple-200
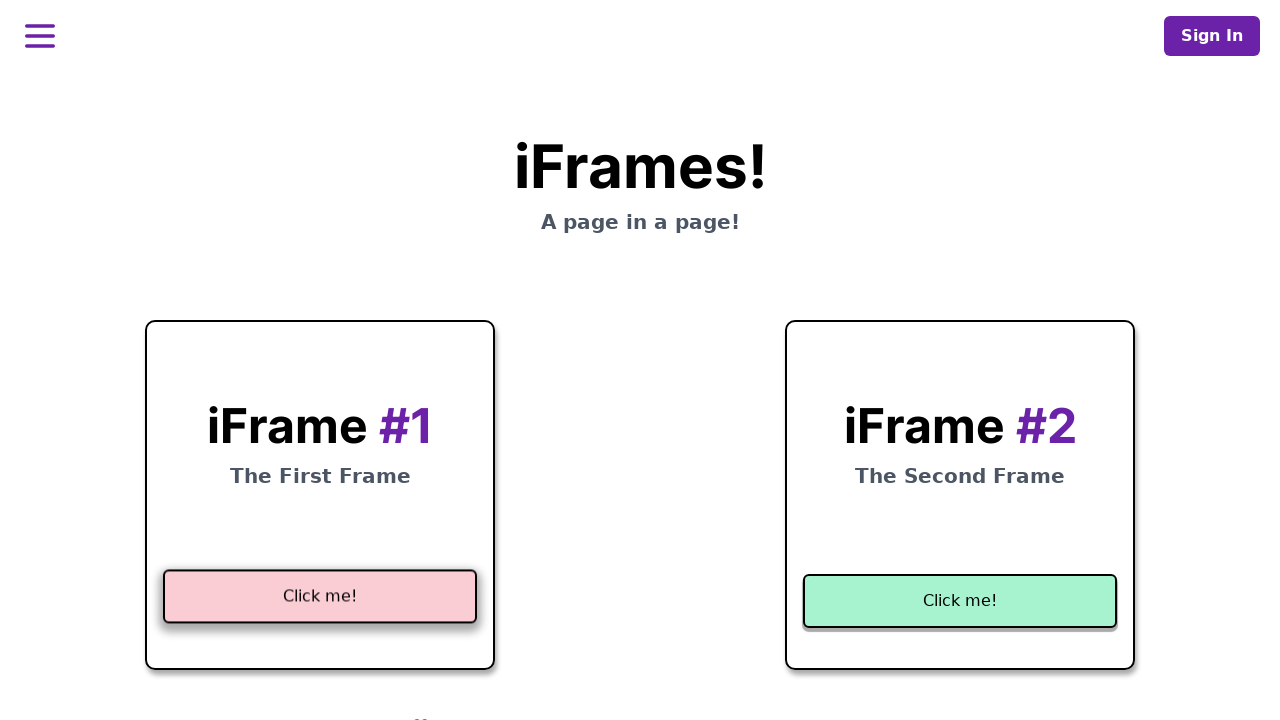

Located Frame2 element
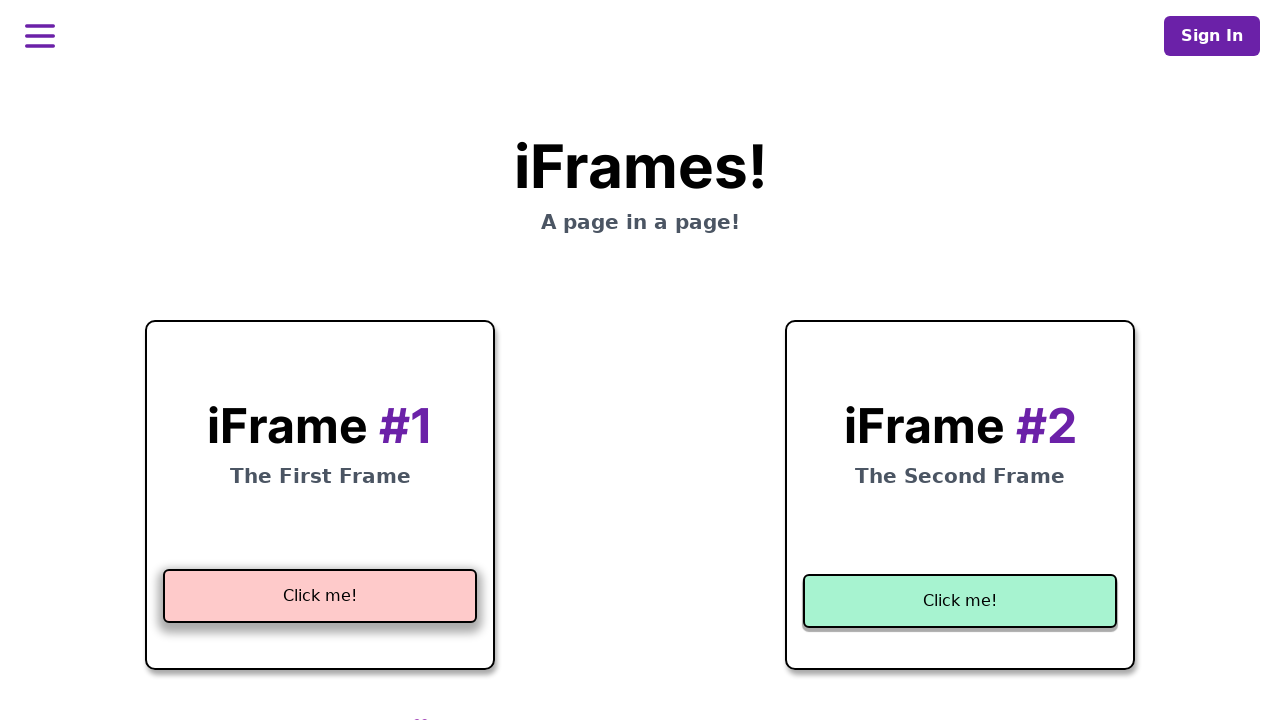

Clicked emerald button in Frame2 at (960, 601) on iframe[title='Frame2'] >> internal:control=enter-frame >> button.bg-emerald-200
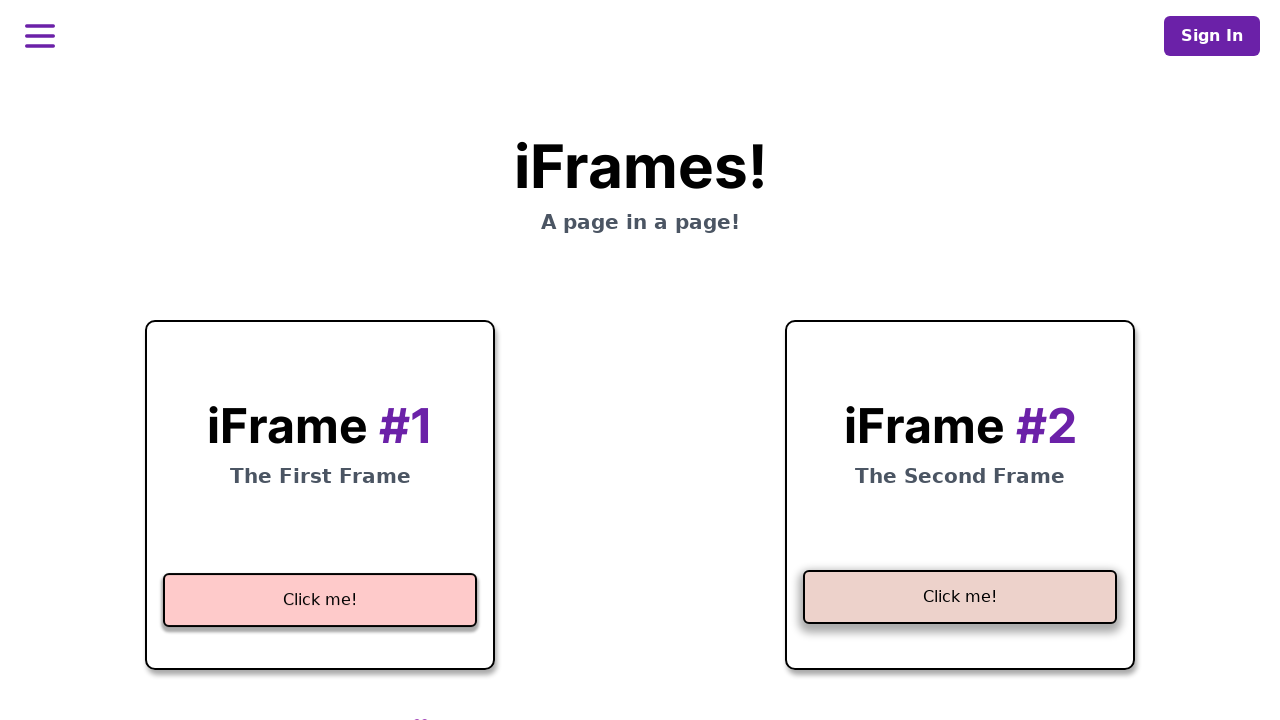

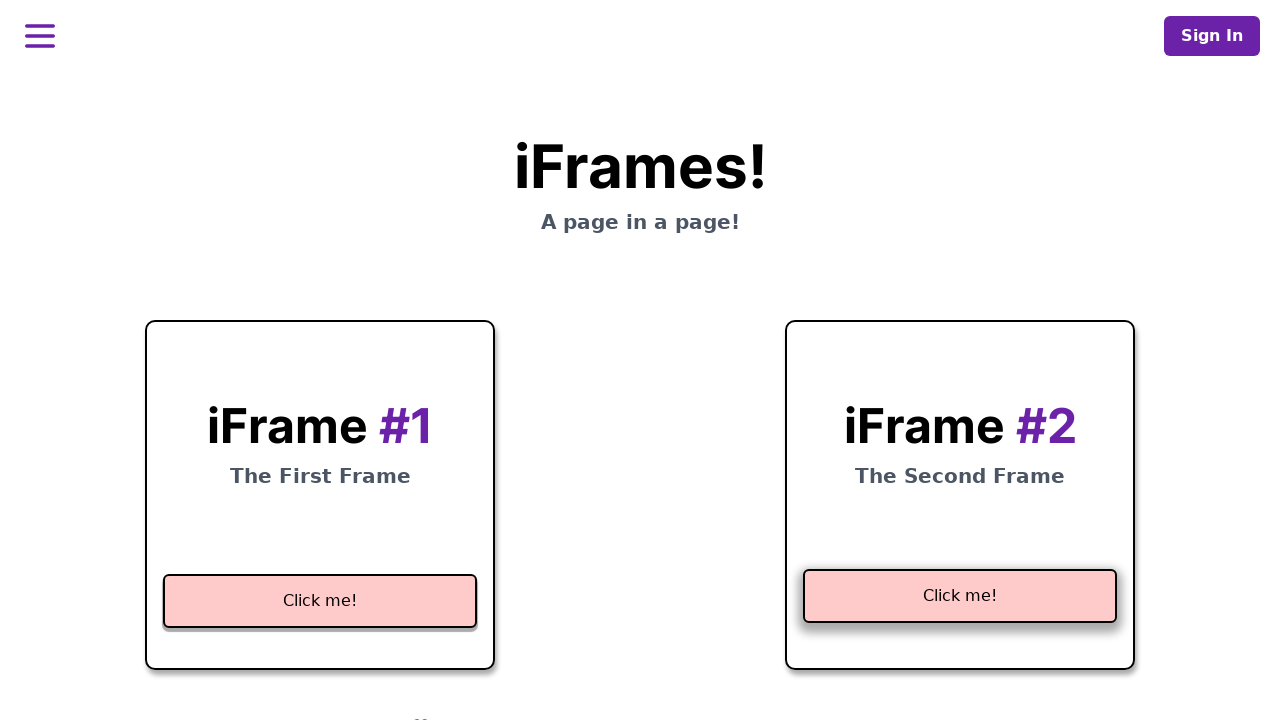